Tests that addition returns first number when second number is not provided

Starting URL: https://testsheepnz.github.io/BasicCalculator

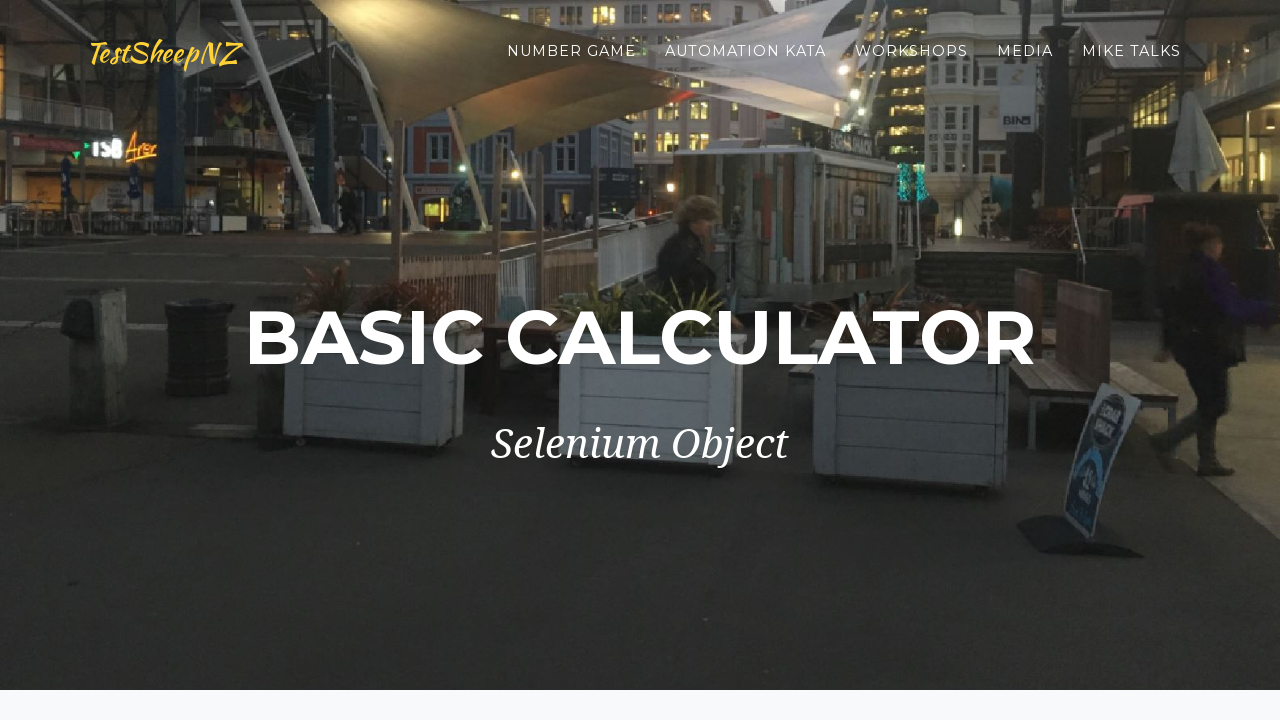

Selected Prototype build version on #selectBuild
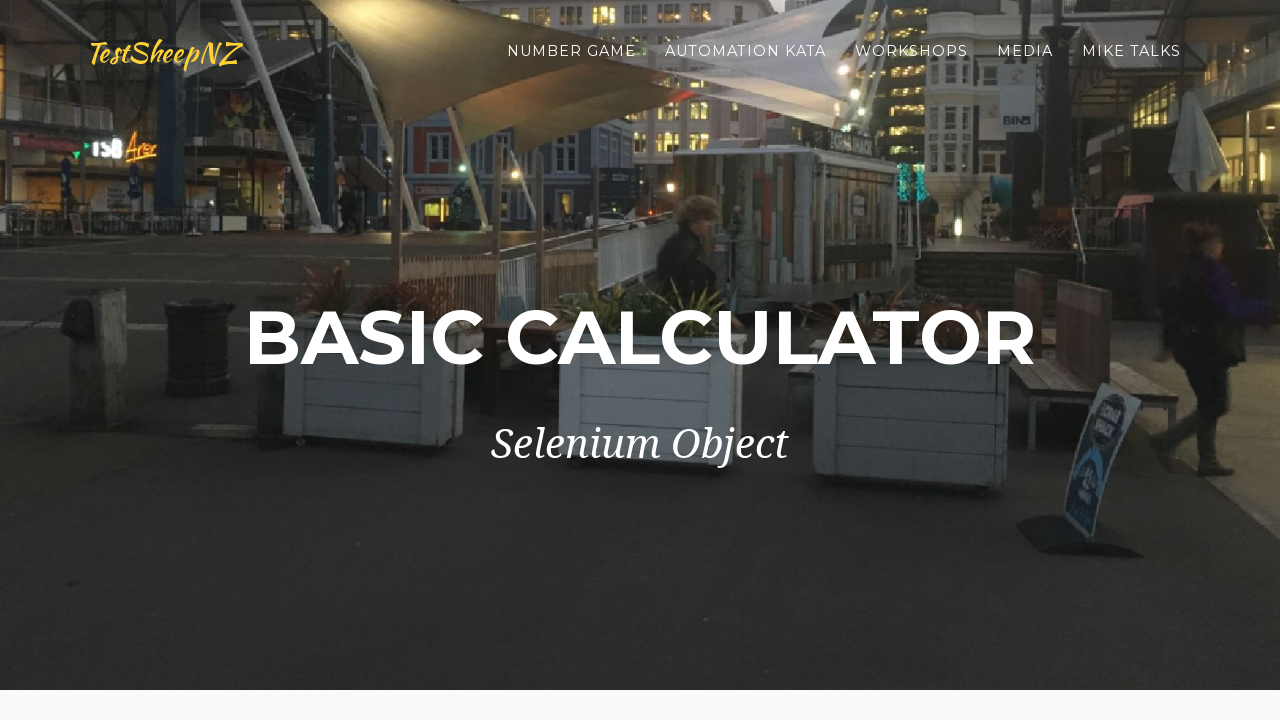

Entered first number -2.7 in number1Field on #number1Field
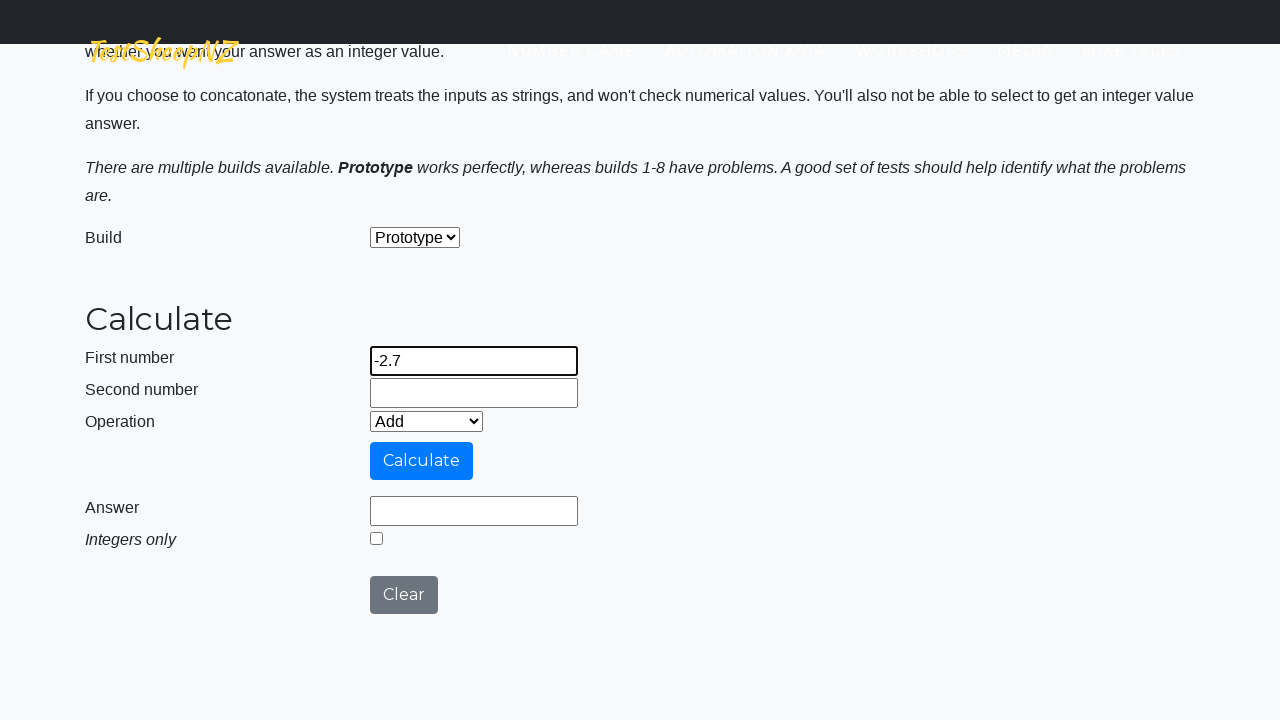

Selected Add operation from dropdown on #selectOperationDropdown
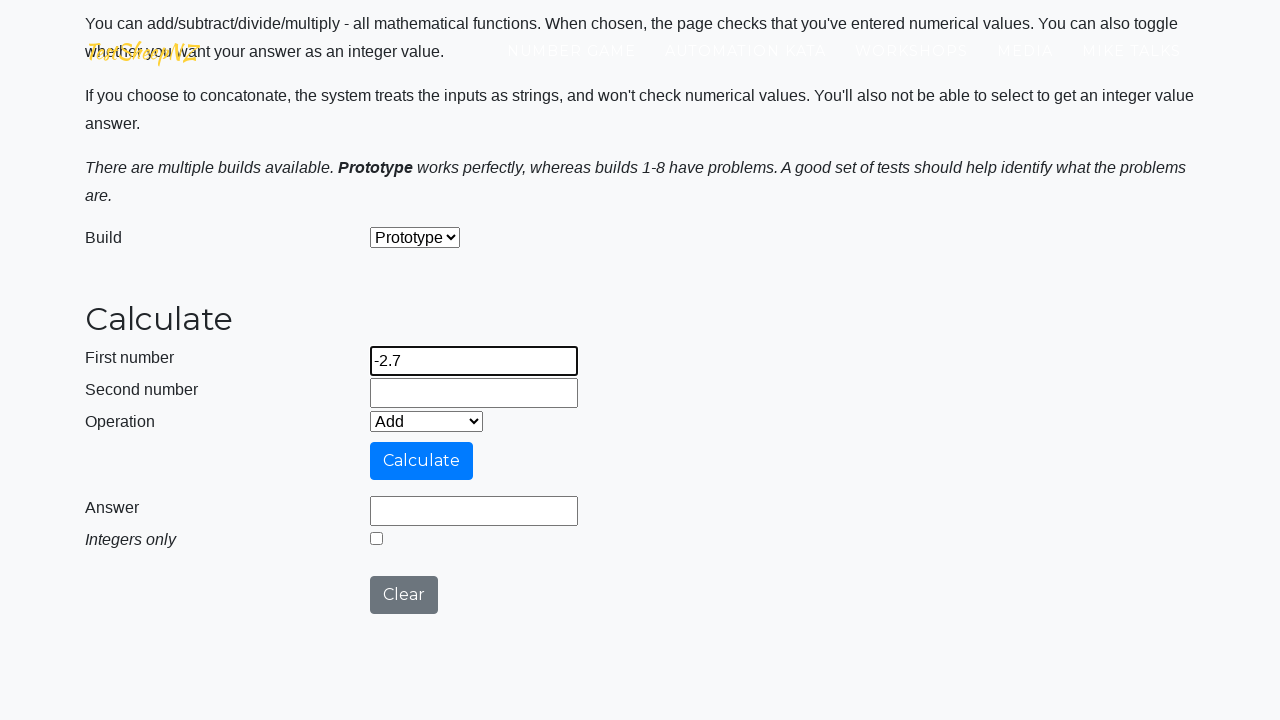

Clicked calculate button at (422, 461) on #calculateButton
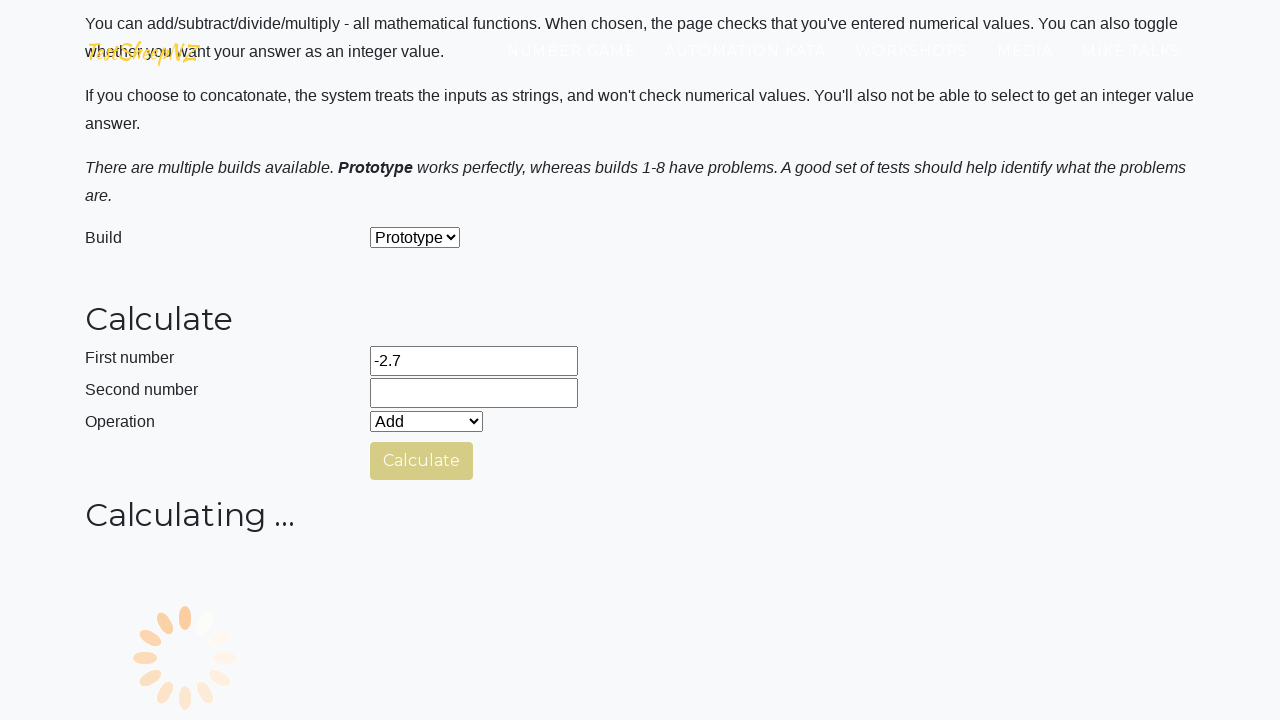

Verified answer field contains -2.7 (addition without second number returns first number)
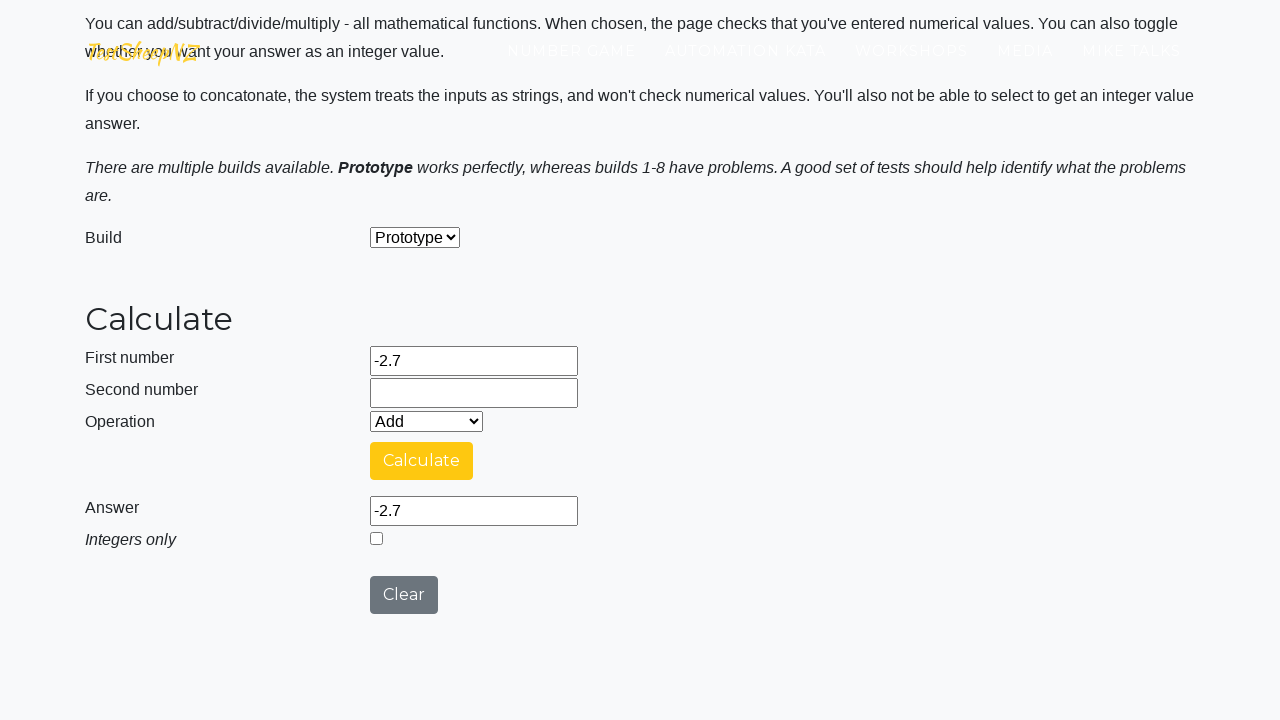

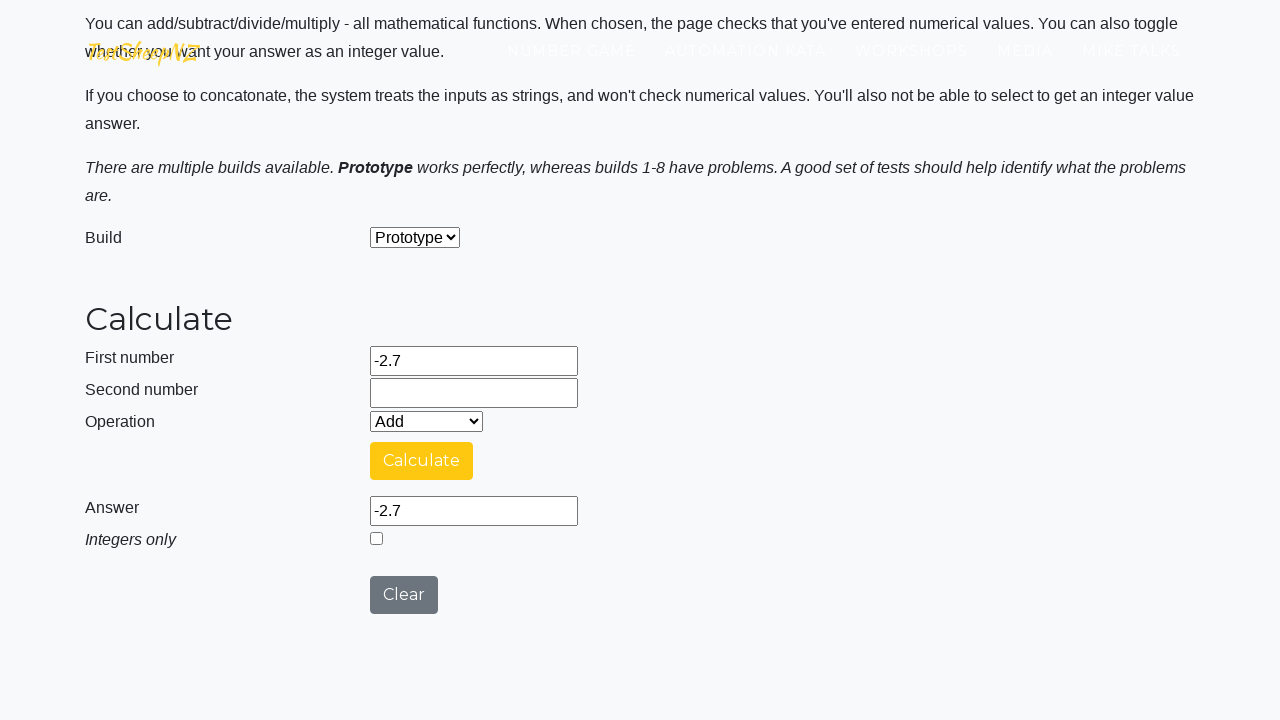